Tests checkbox functionality by checking the first checkbox, unchecking the second, and verifying their states

Starting URL: https://the-internet.herokuapp.com/checkboxes

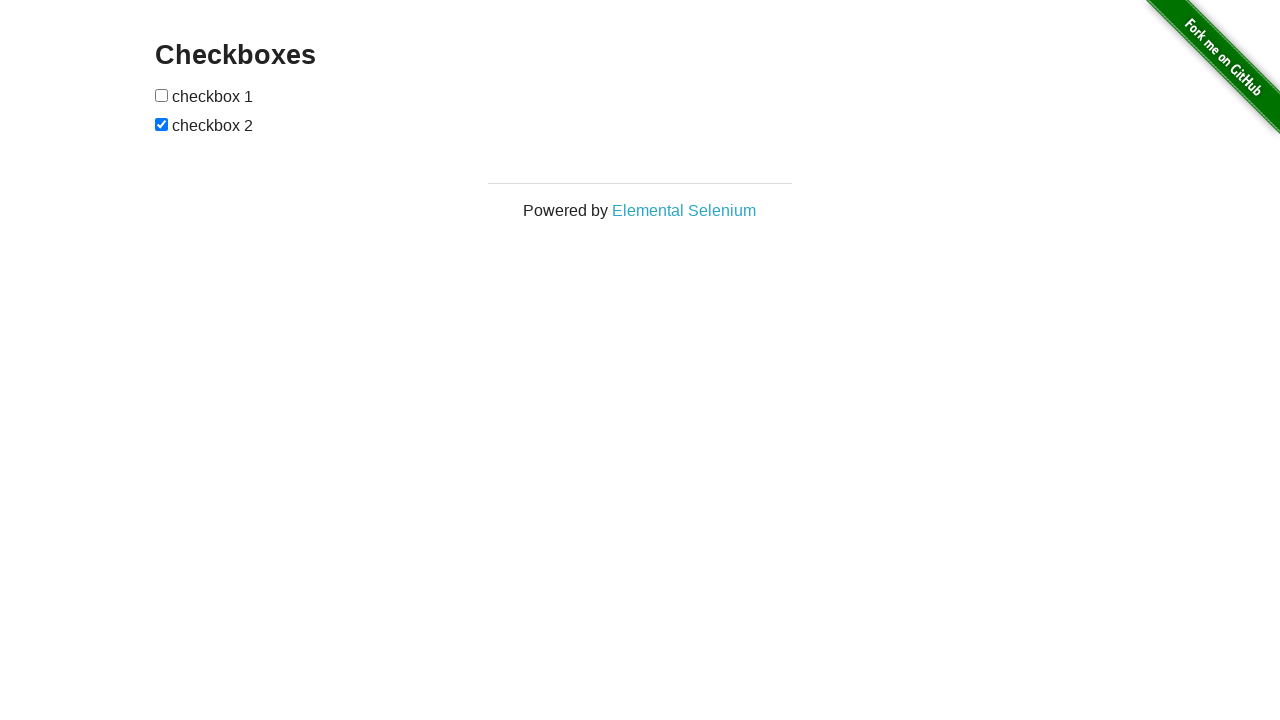

Page loaded with networkidle state
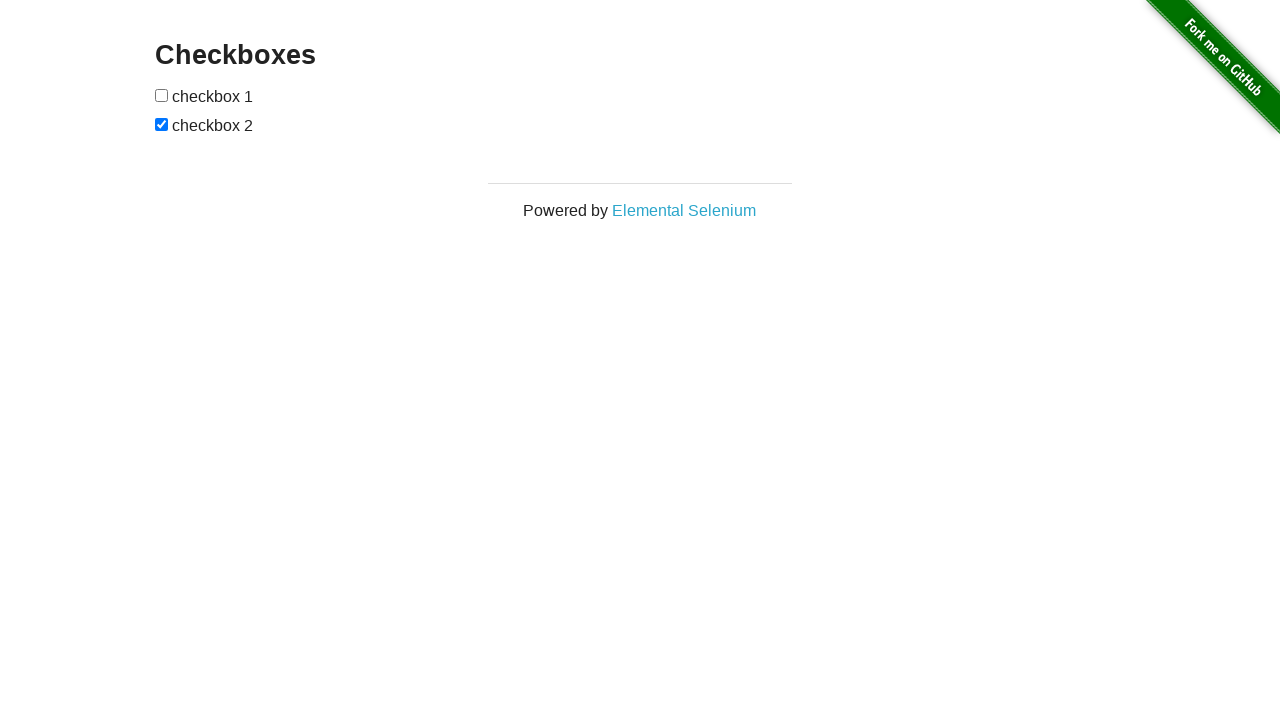

First checkbox element is available
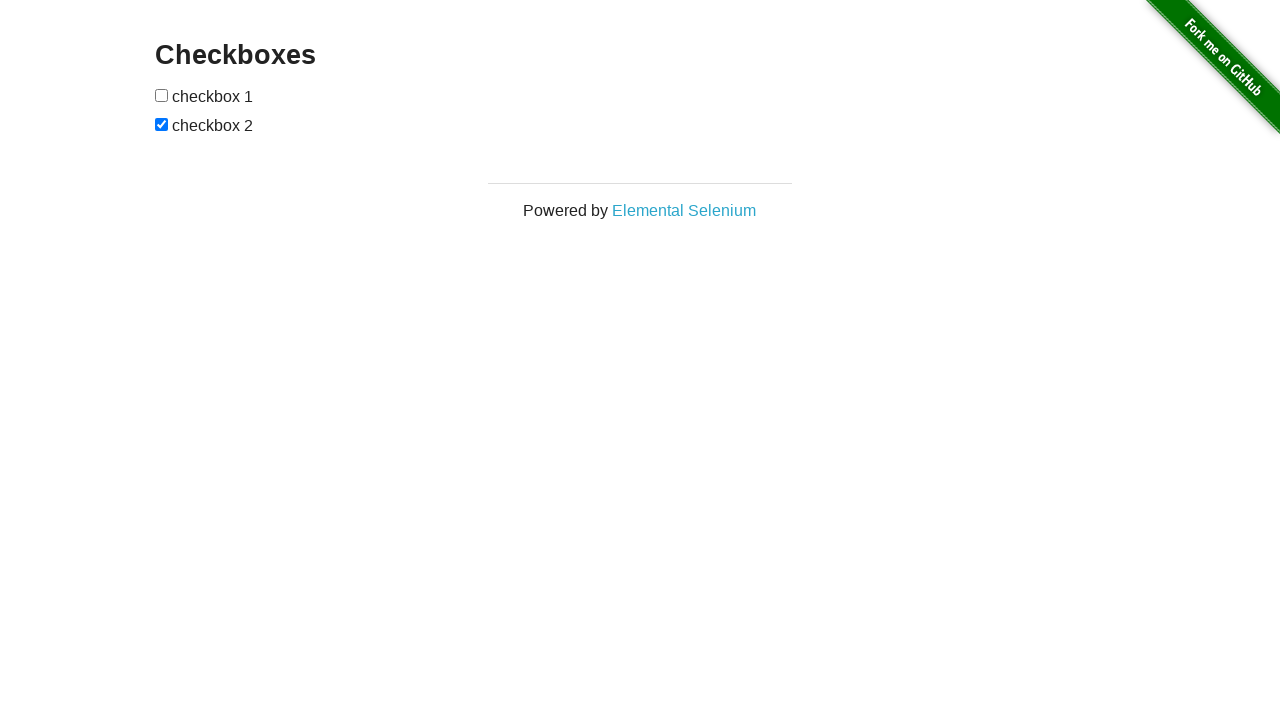

Checked the first checkbox at (162, 95) on internal:role=checkbox >> nth=0
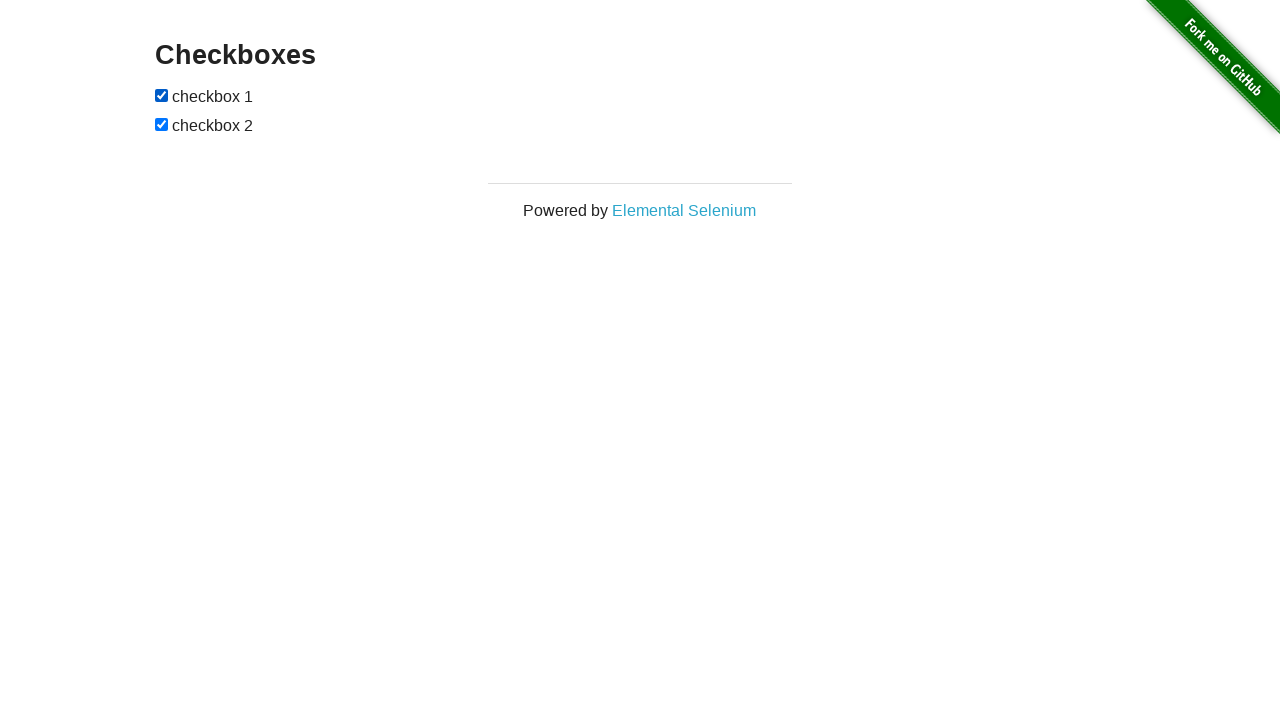

Unchecked the second checkbox at (162, 124) on internal:role=checkbox >> nth=1
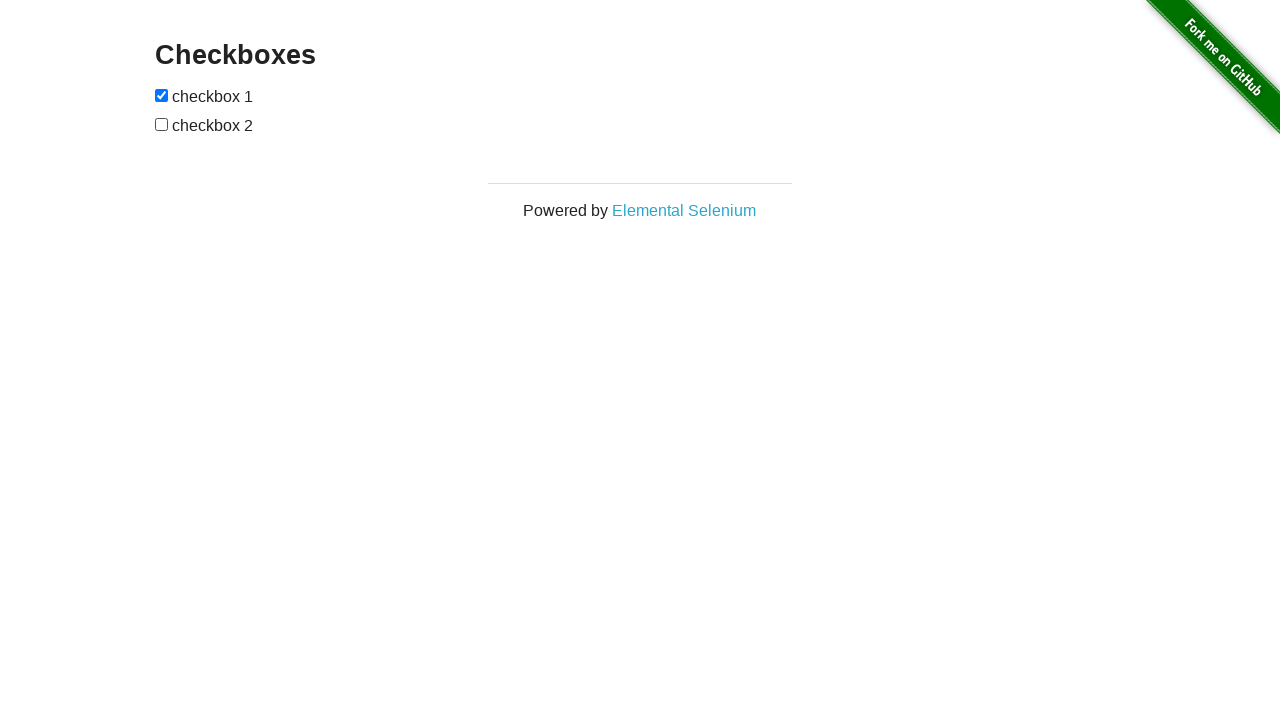

Verified that the first checkbox is checked
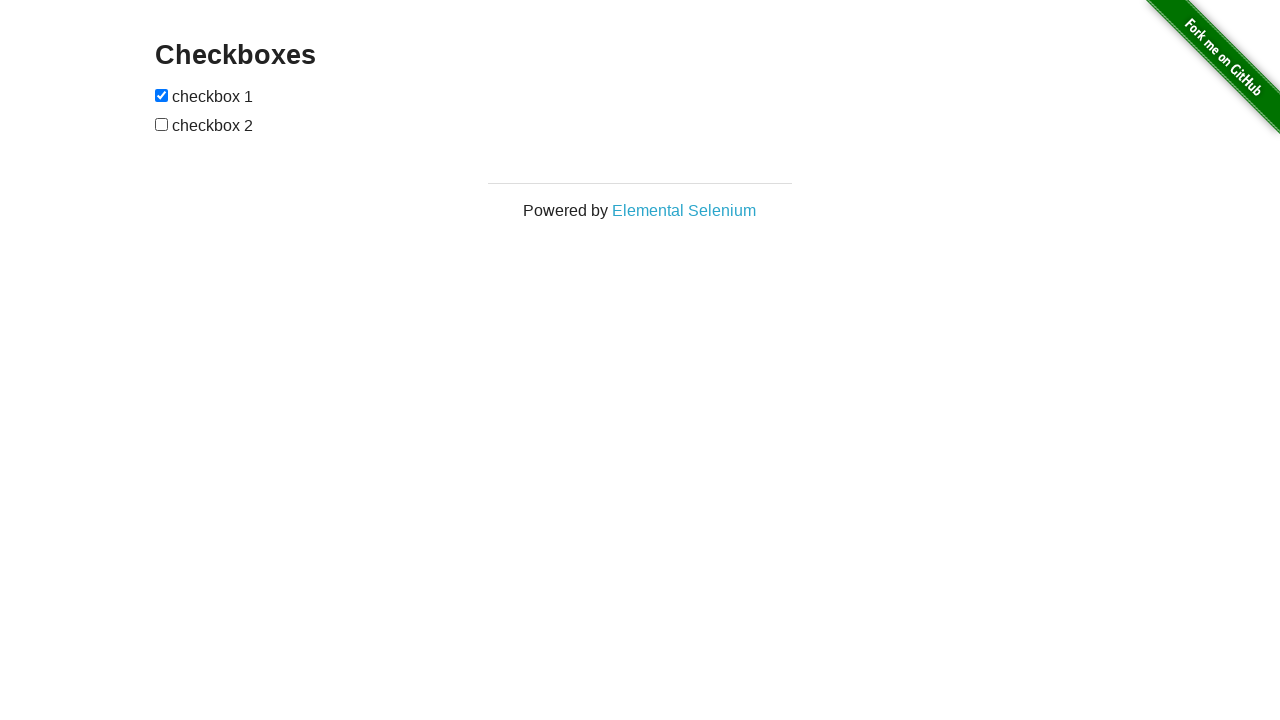

Verified that the second checkbox is not checked
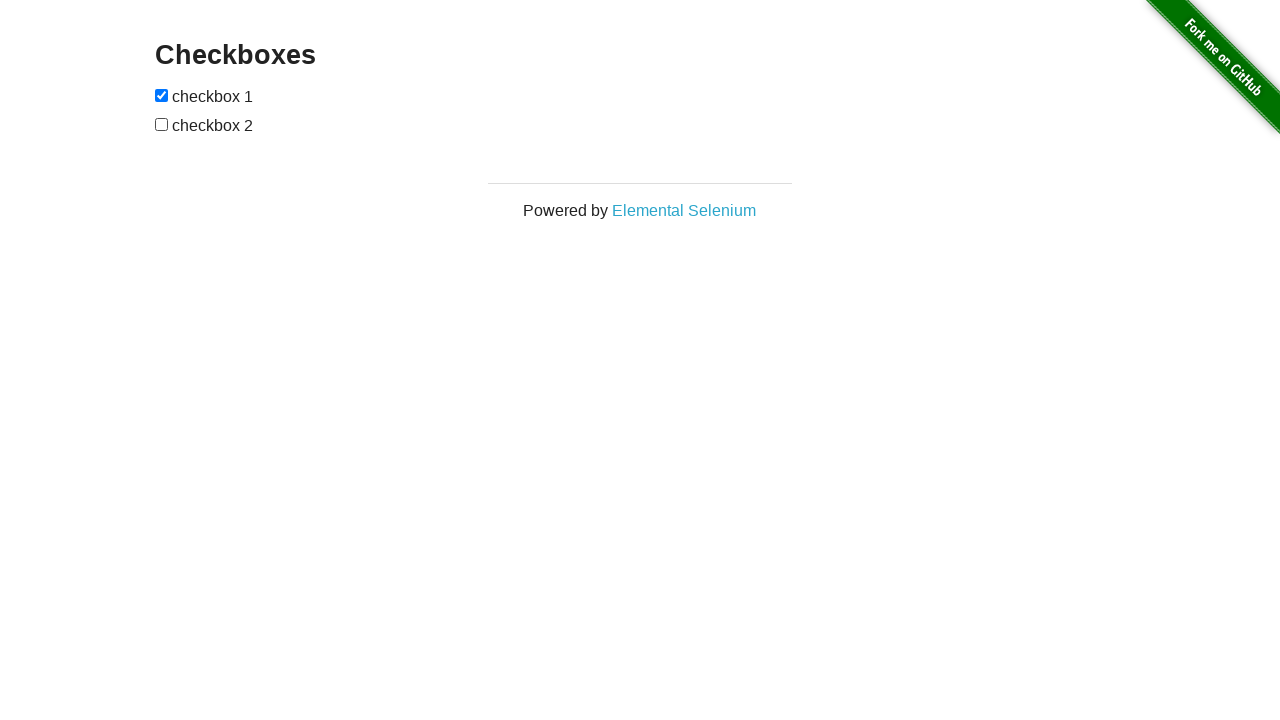

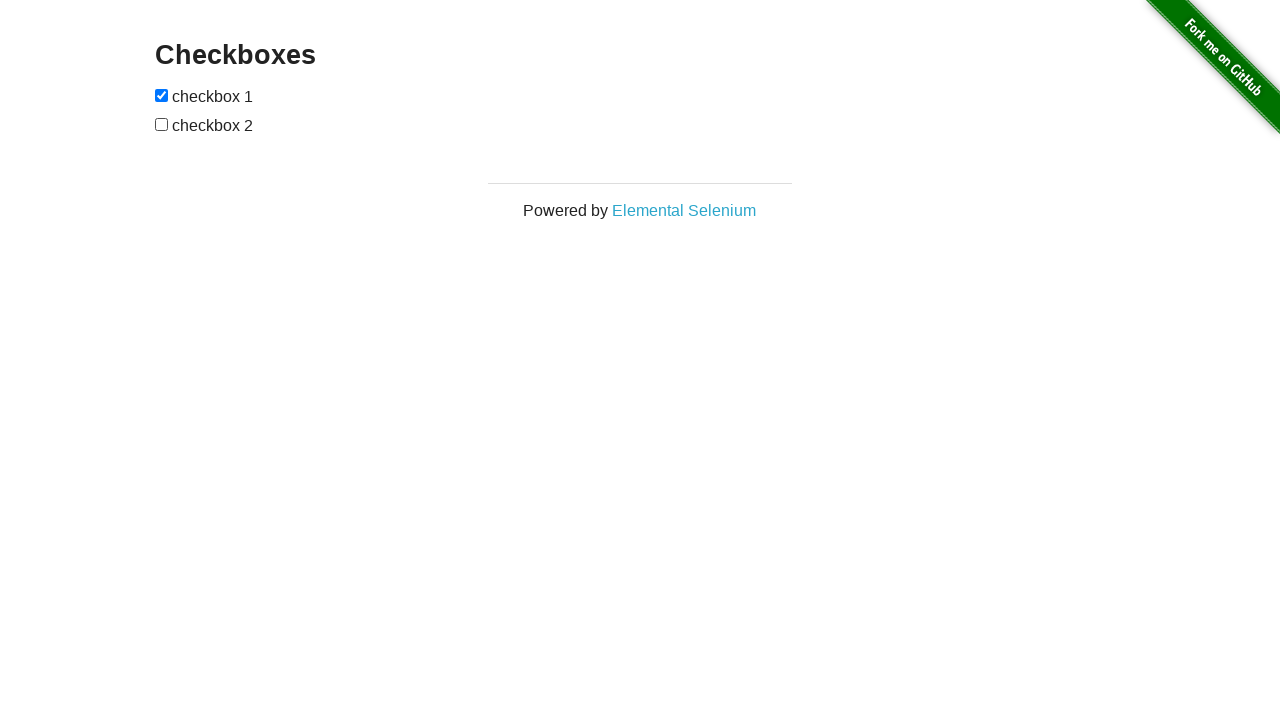